Tests that Clear completed button is hidden when no items are completed

Starting URL: https://demo.playwright.dev/todomvc

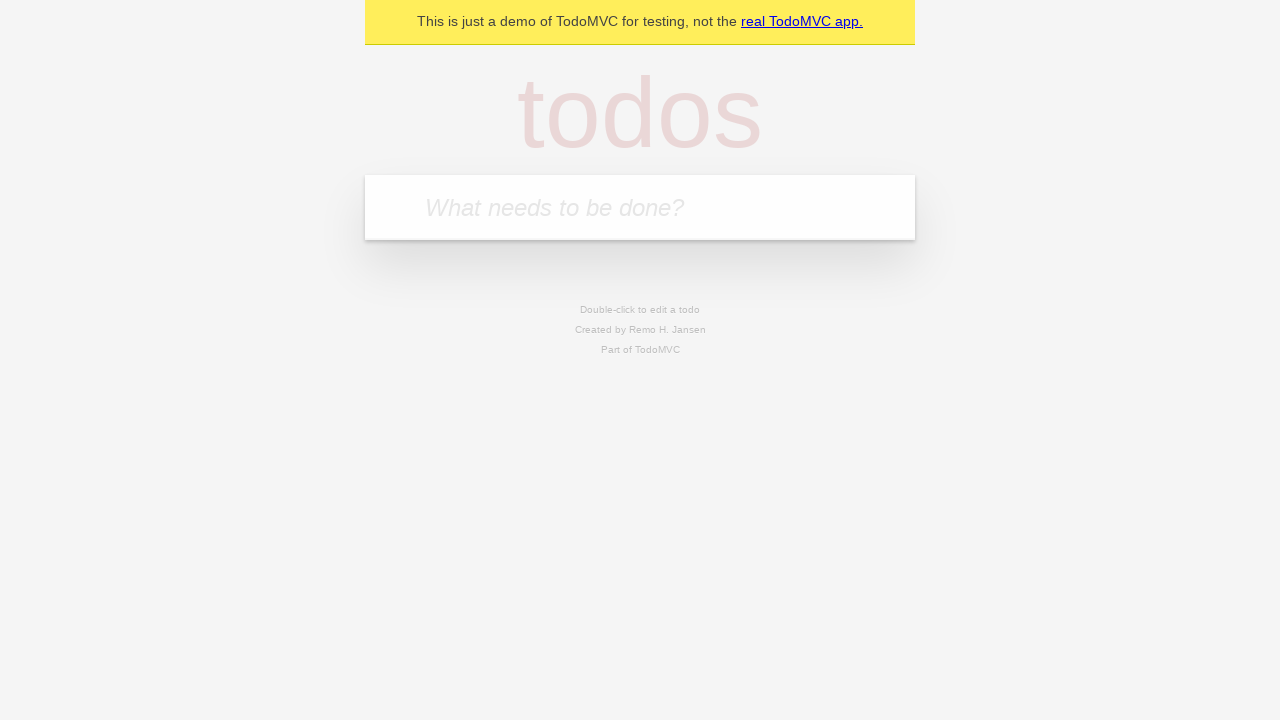

Filled todo input with 'buy some cheese' on internal:attr=[placeholder="What needs to be done?"i]
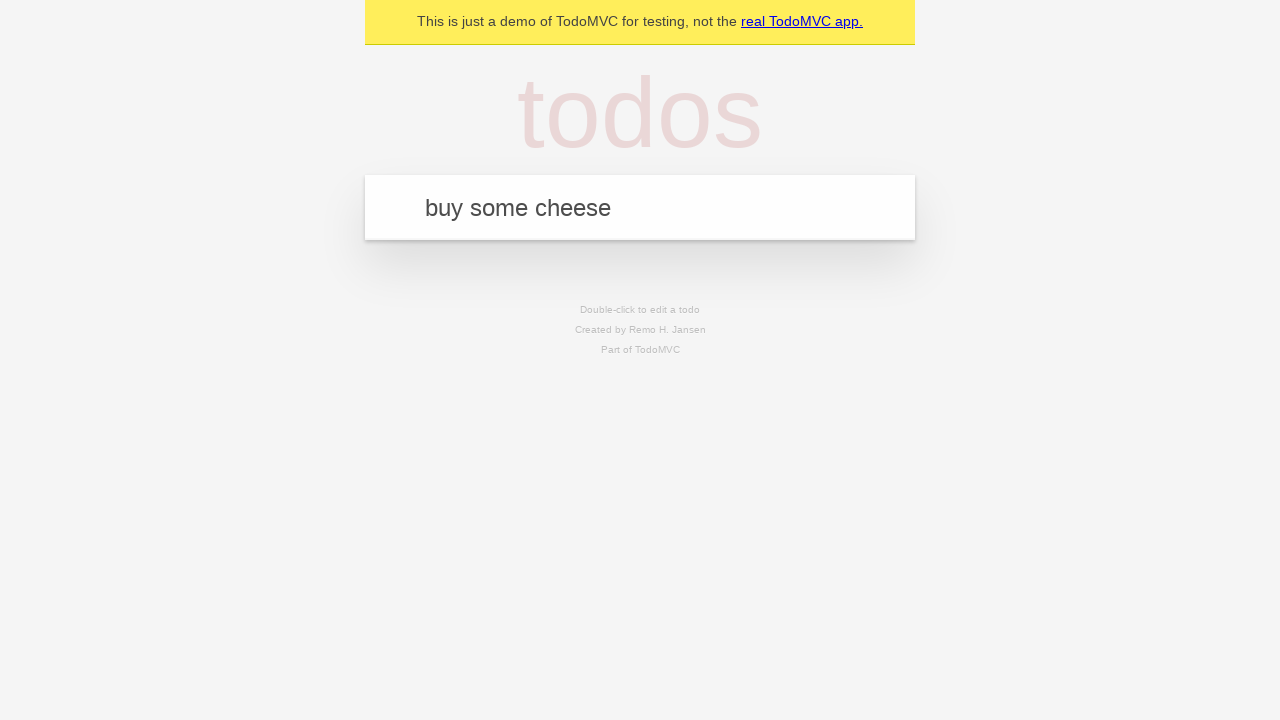

Pressed Enter to add first todo on internal:attr=[placeholder="What needs to be done?"i]
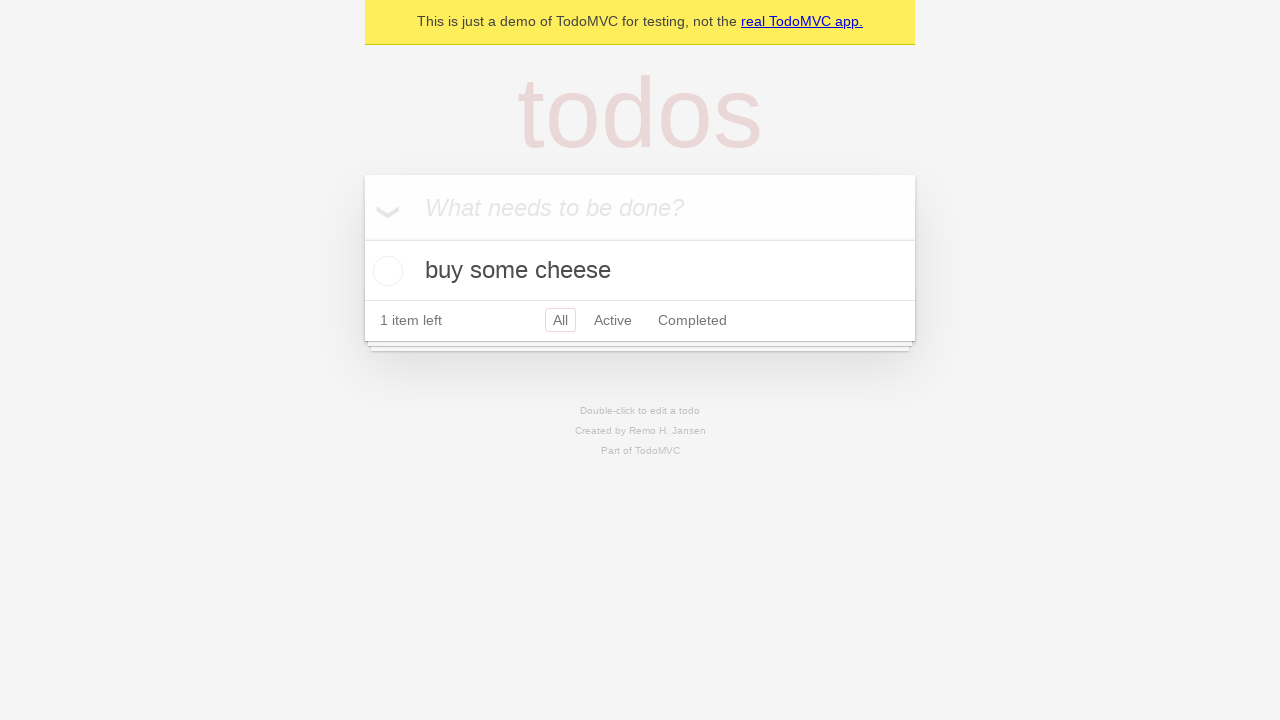

Filled todo input with 'feed the cat' on internal:attr=[placeholder="What needs to be done?"i]
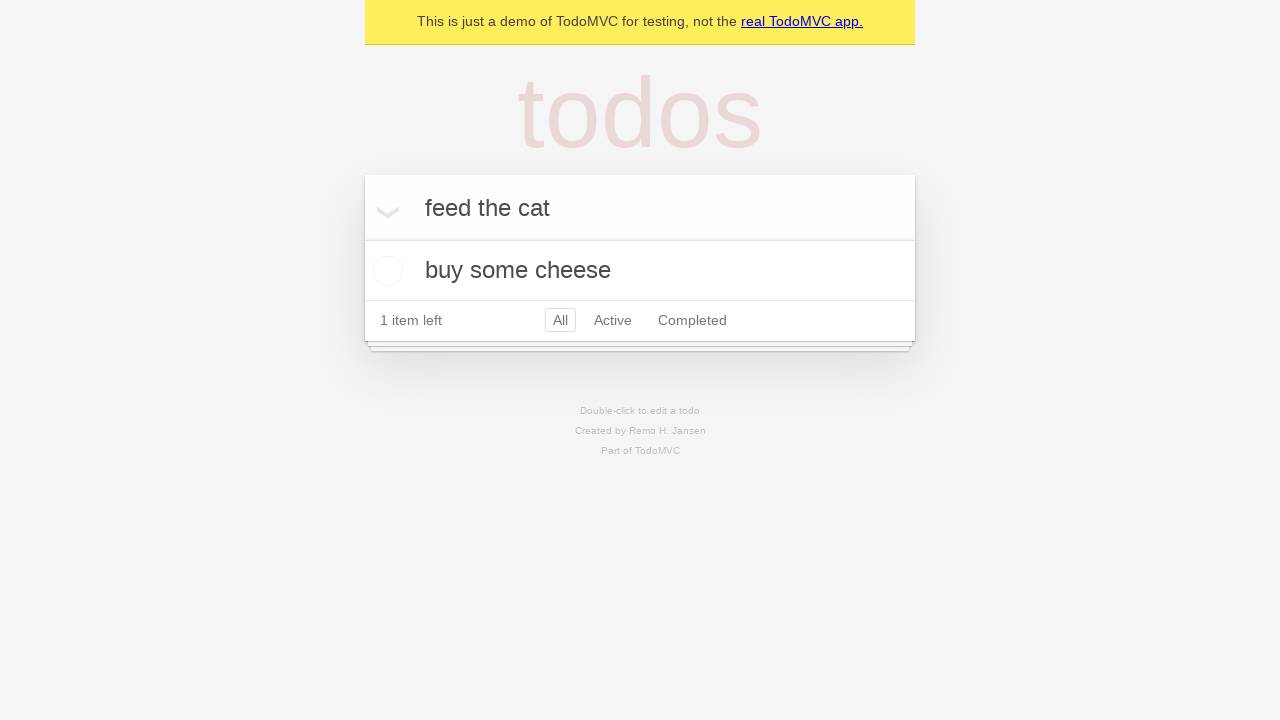

Pressed Enter to add second todo on internal:attr=[placeholder="What needs to be done?"i]
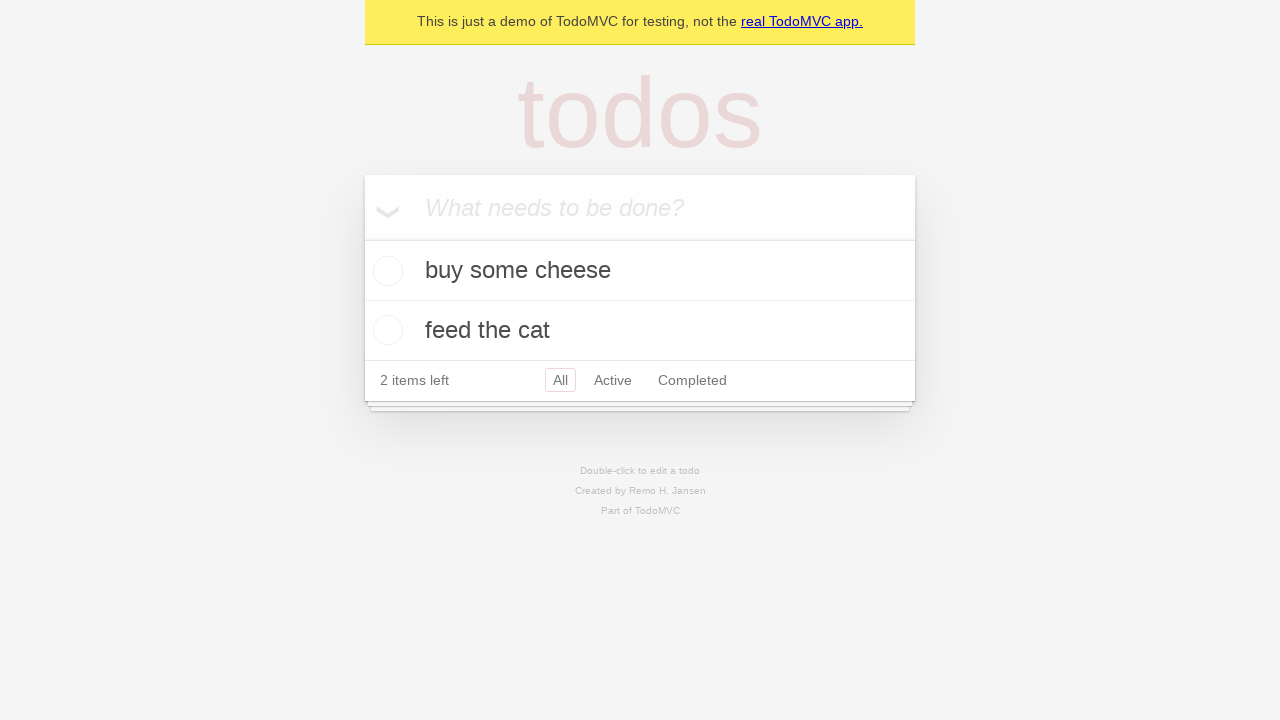

Filled todo input with 'book a doctors appointment' on internal:attr=[placeholder="What needs to be done?"i]
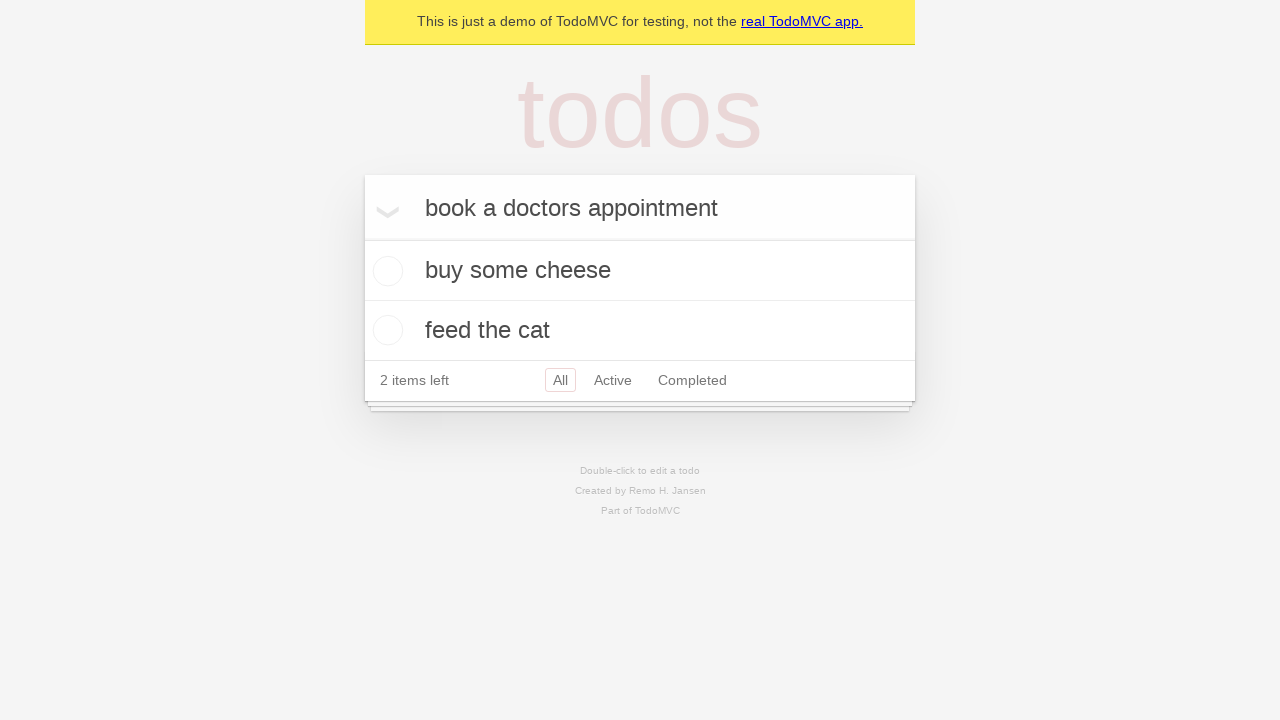

Pressed Enter to add third todo on internal:attr=[placeholder="What needs to be done?"i]
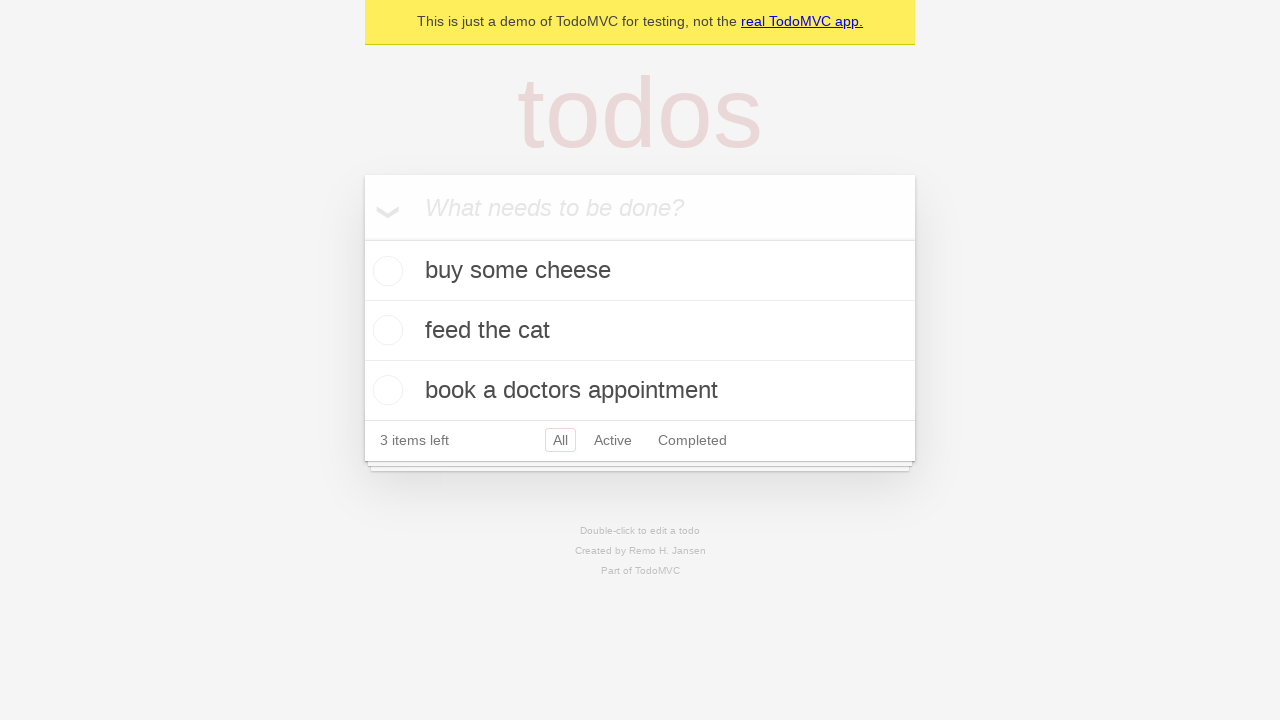

Checked the first todo item as completed at (385, 271) on .todo-list li .toggle >> nth=0
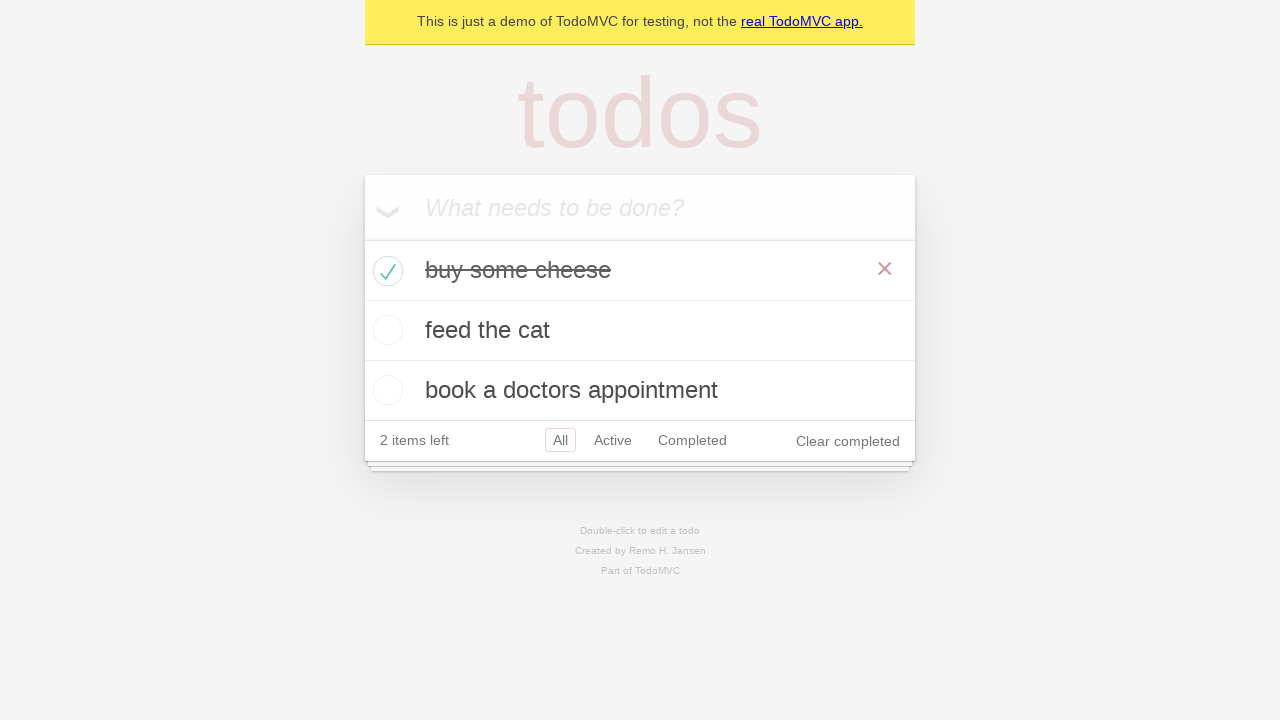

Clicked the 'Clear completed' button at (848, 441) on internal:role=button[name="Clear completed"i]
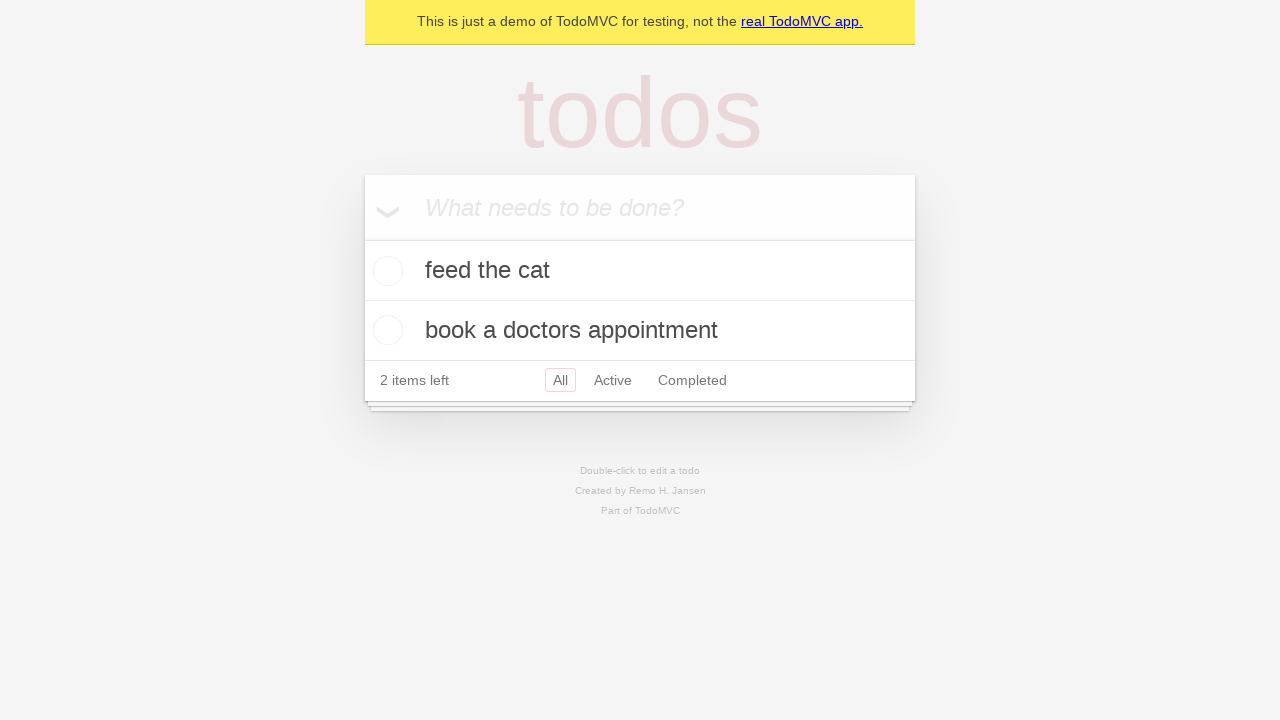

Verified that 'Clear completed' button is hidden when no items are completed
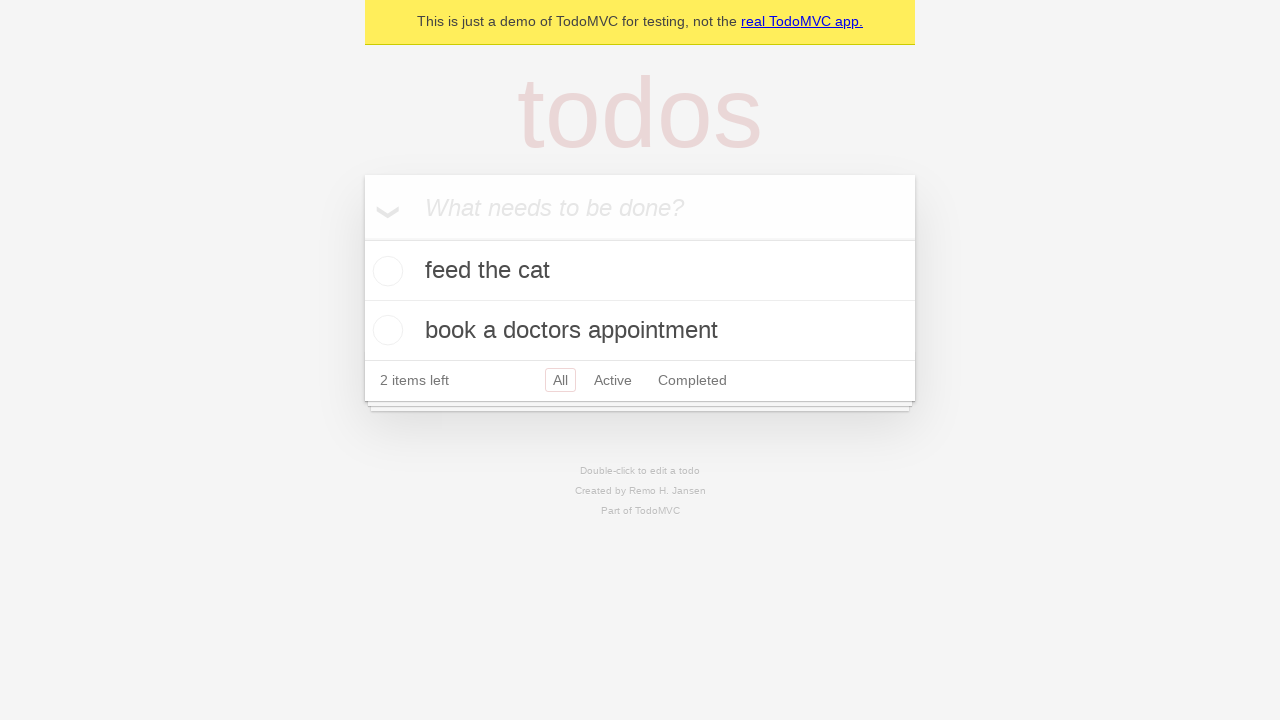

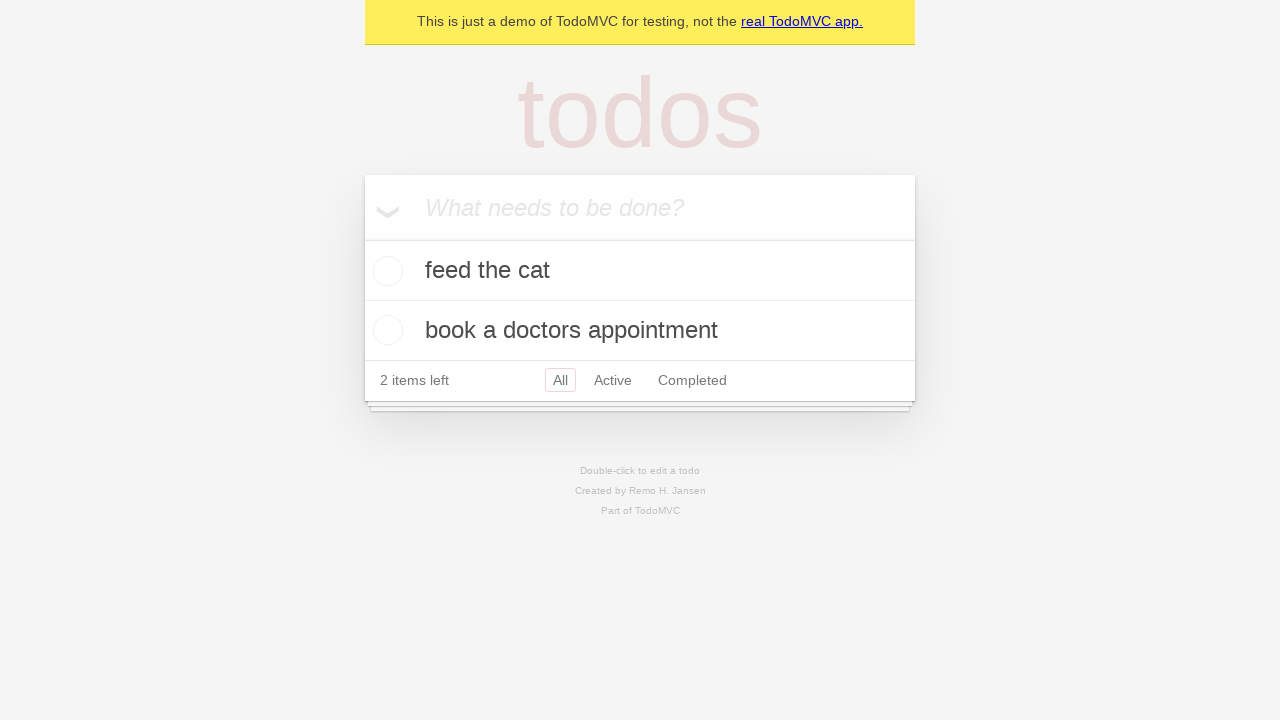